Tests a text box form by filling in name, email, current address, and permanent address fields with randomly generated data stored in a JSON object and submitting the form.

Starting URL: https://demoqa.com/text-box

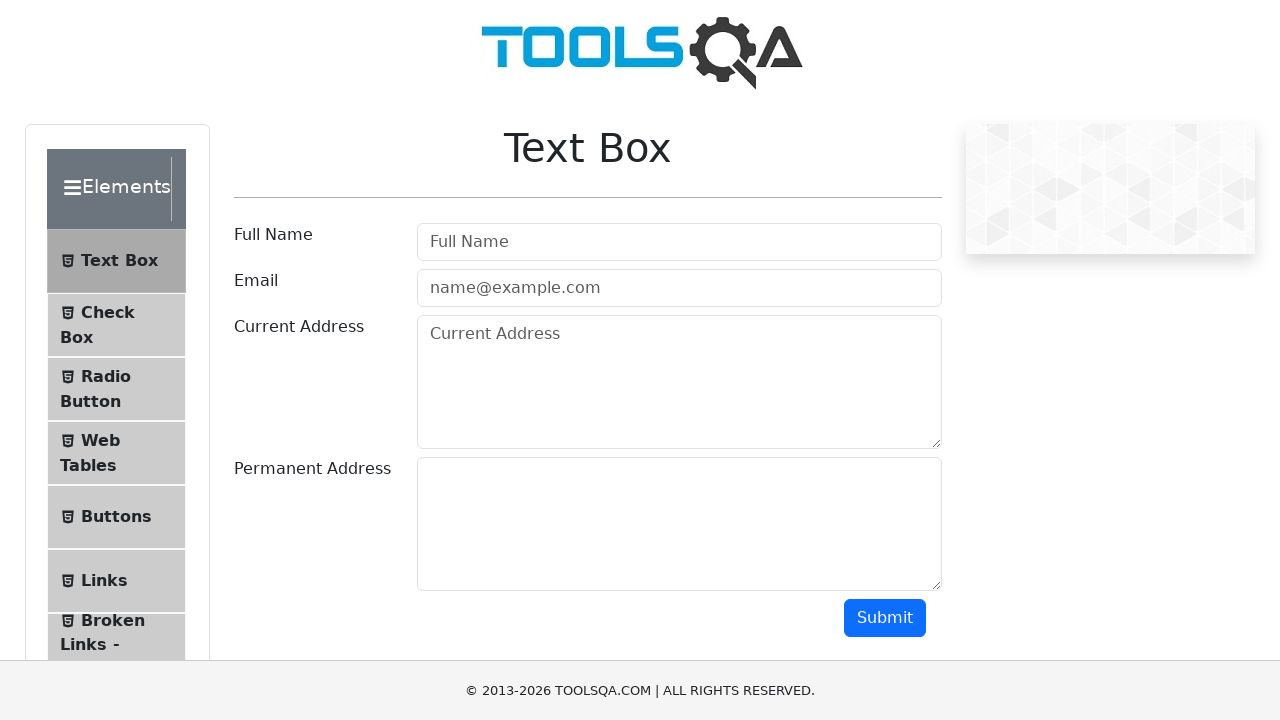

Filled name field with 'Robert Thompson' on #userName
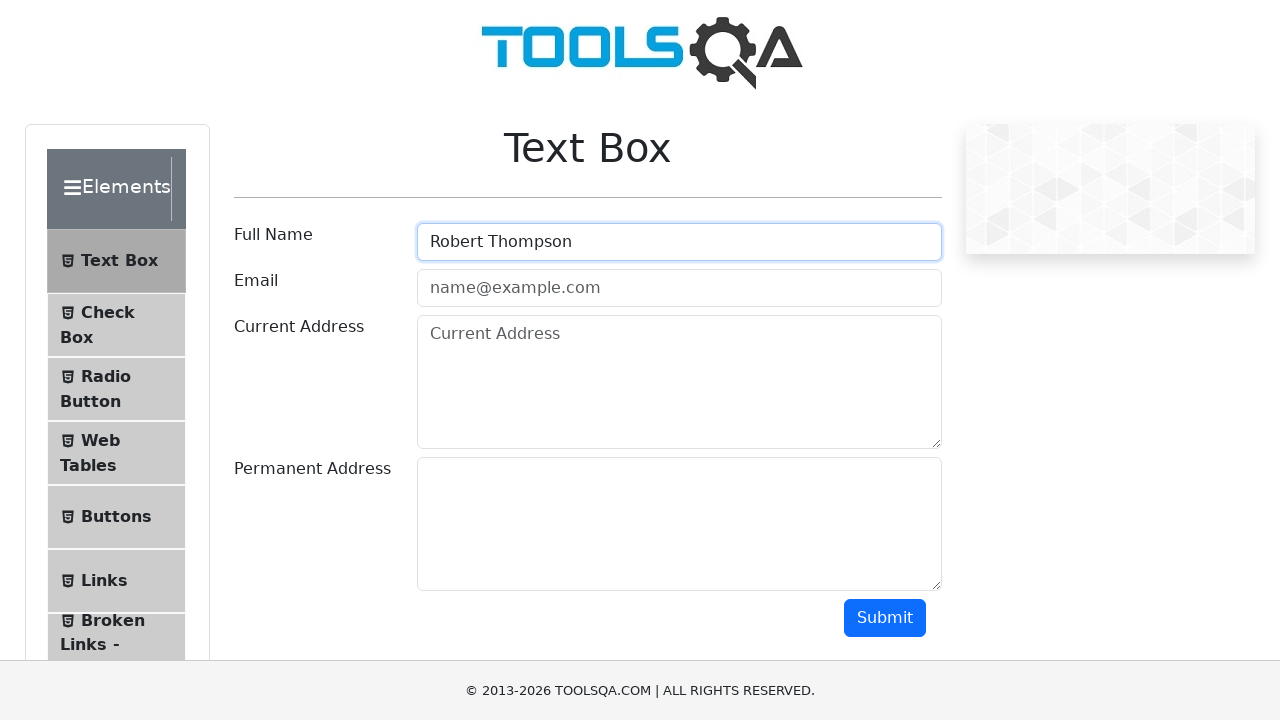

Filled email field with 'robert.thompson45@example.net' on #userEmail
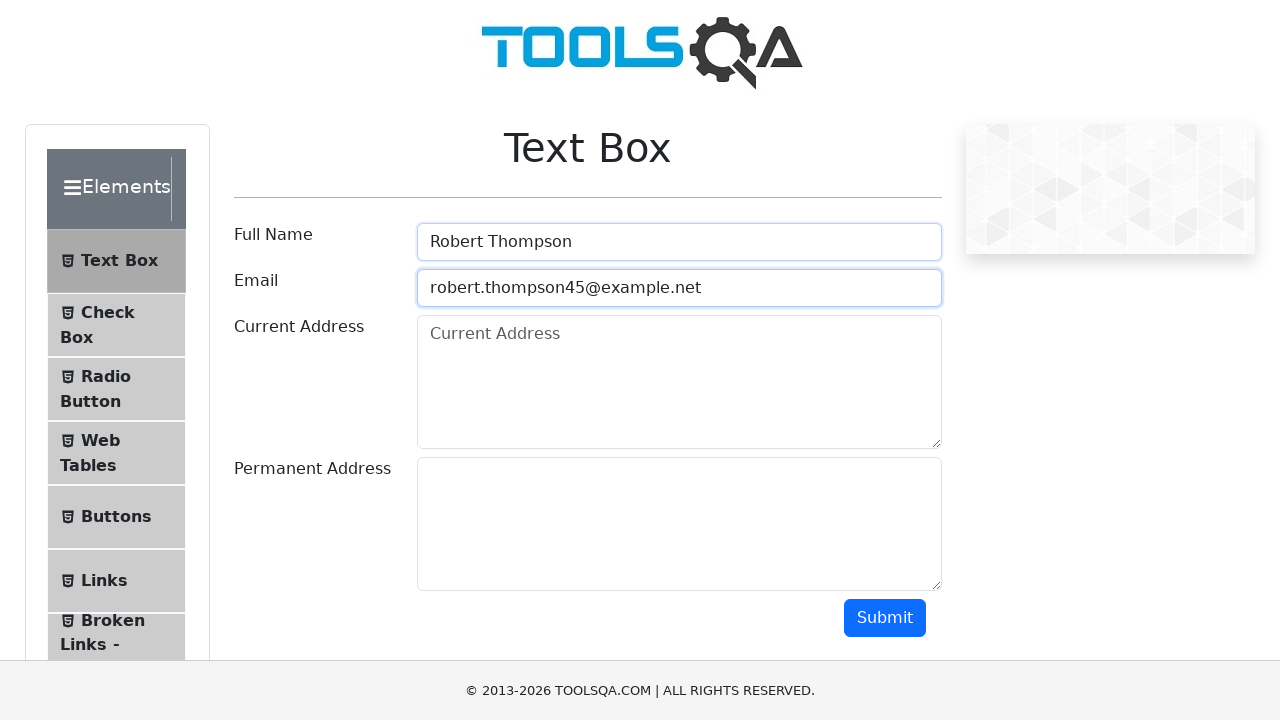

Filled current address field with '8901 Pine Street Suite 12' on #currentAddress
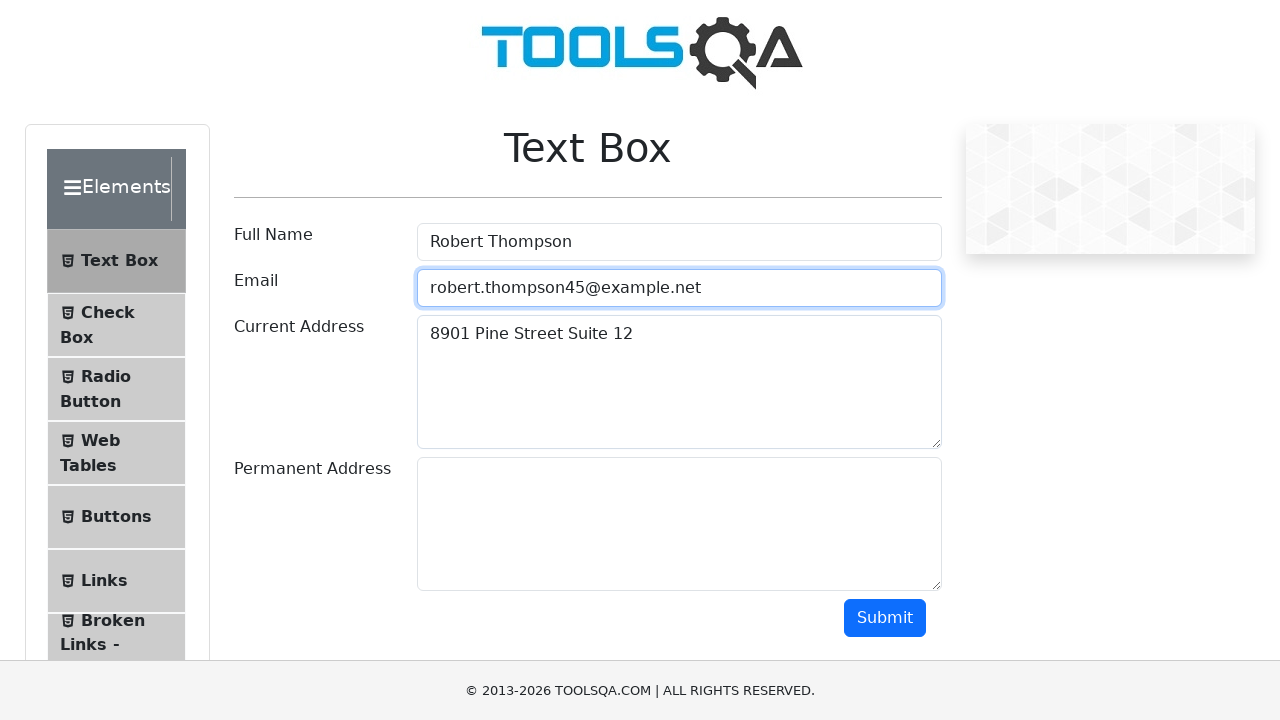

Filled permanent address field with '2567 Cedar Lane Apt 4B' on #permanentAddress
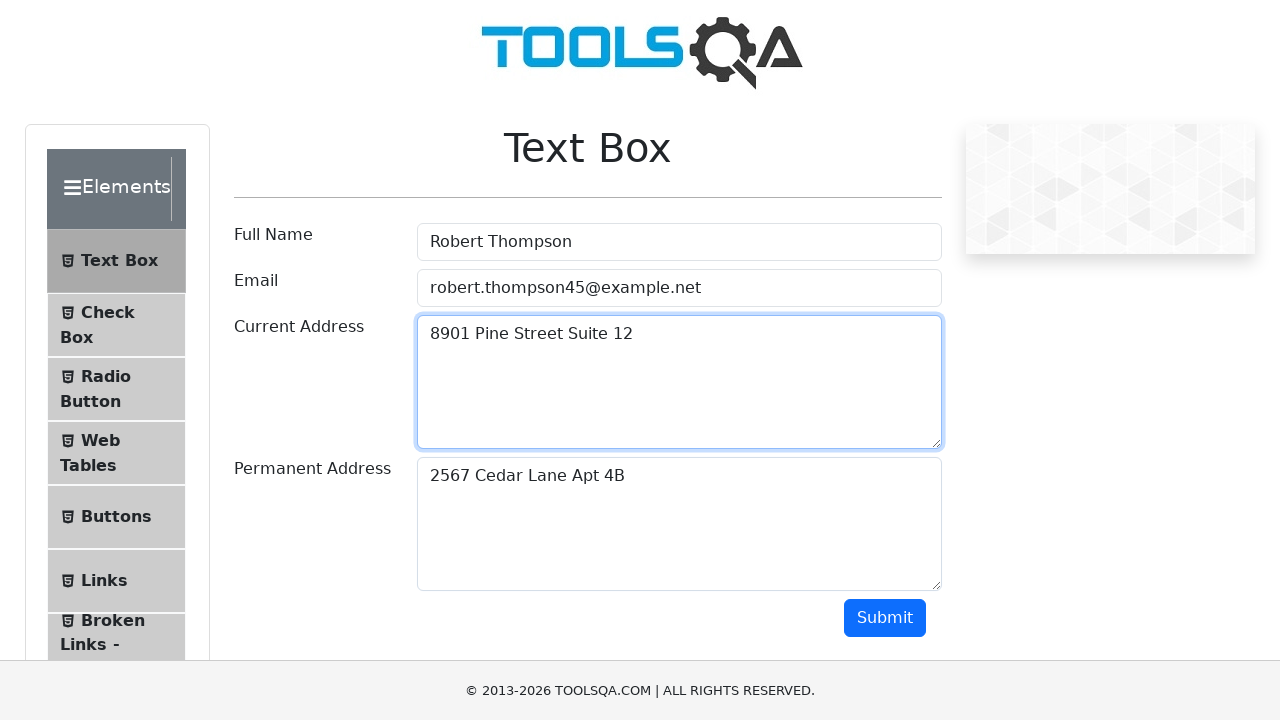

Clicked submit button to submit the form at (885, 618) on #submit
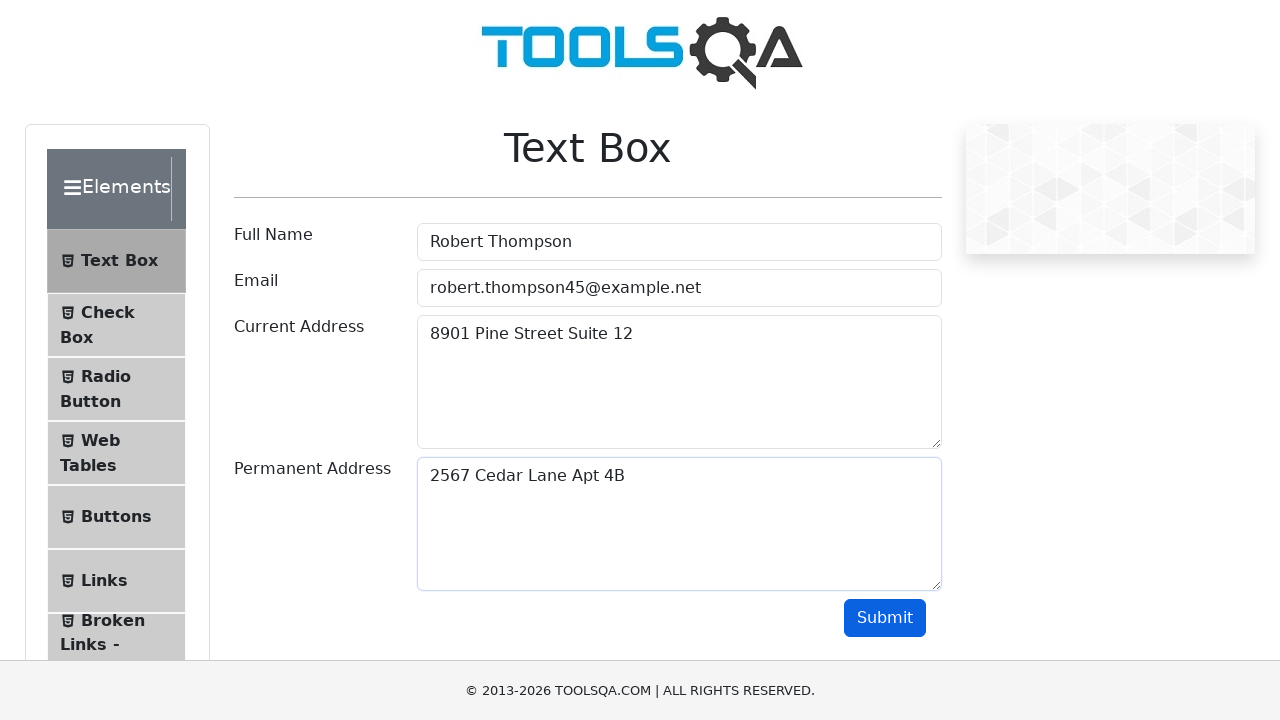

Form submission results loaded
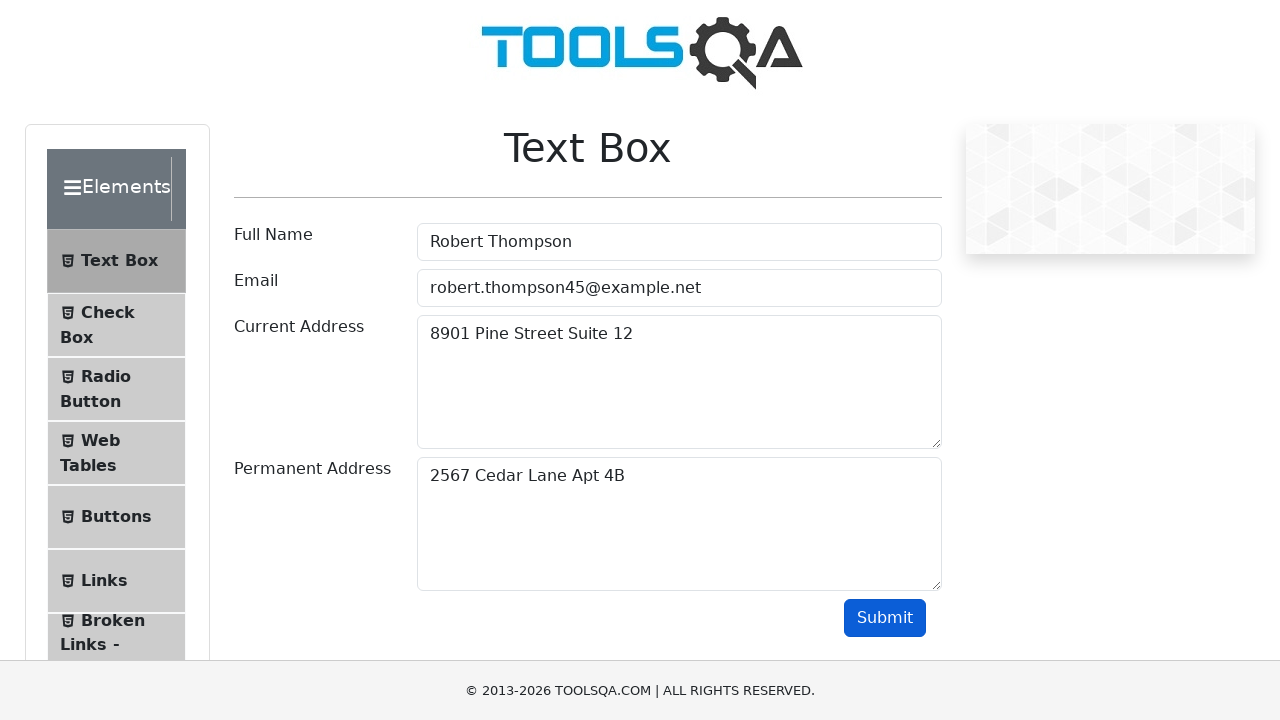

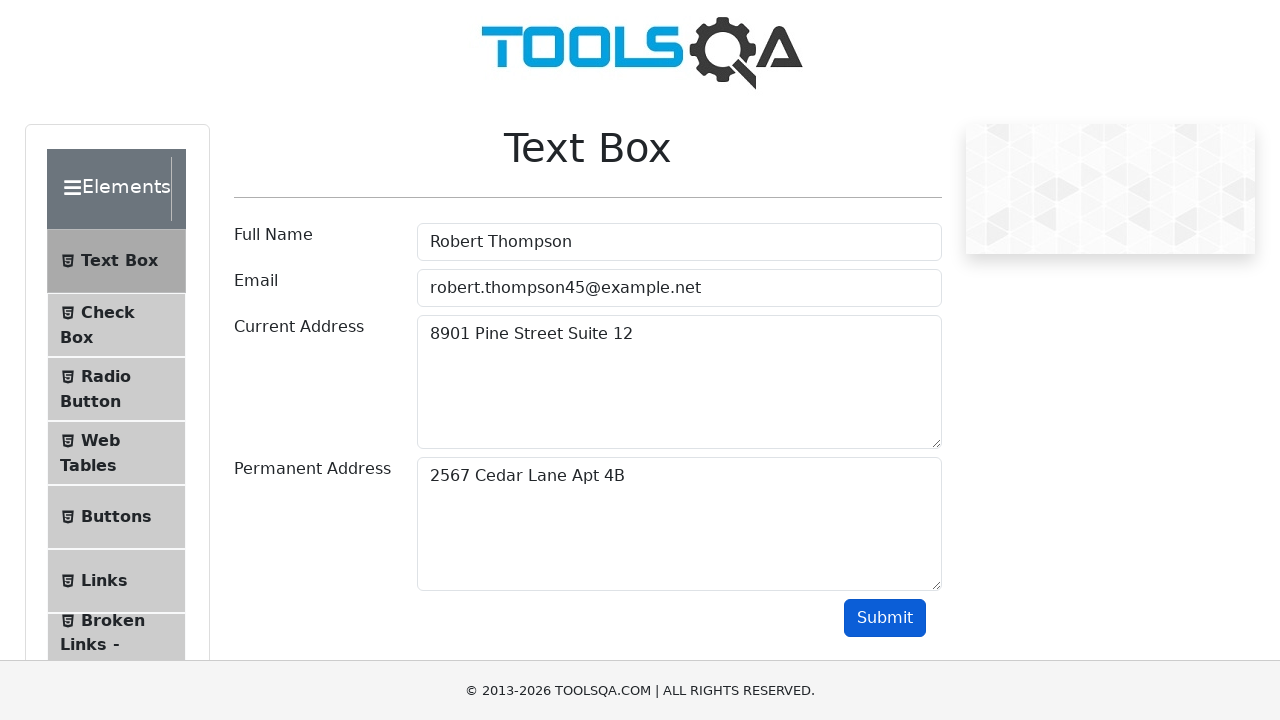